Tests dropdown selection functionality on LeafGround practice site by selecting an automation tool from a dropdown menu

Starting URL: https://www.leafground.com/select.xhtml

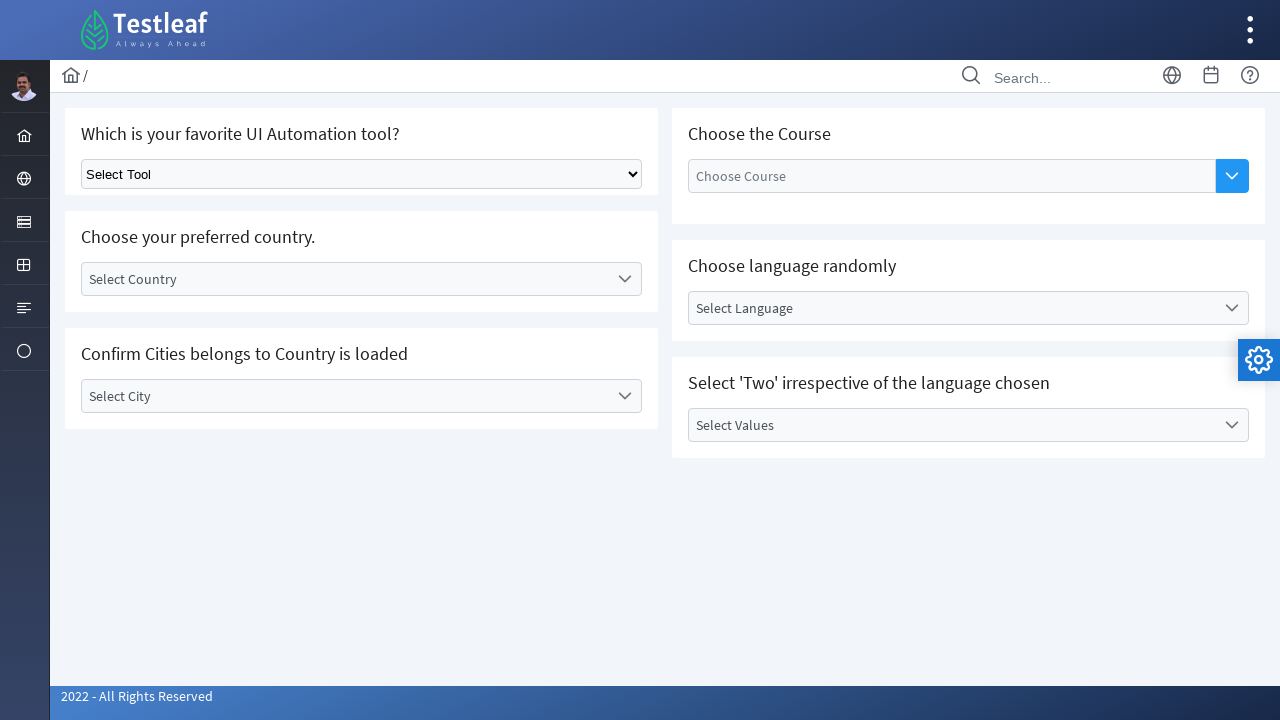

Selected 'Selenium' from the favorite UI automation tool dropdown on (//div[@class='col-12'])[1]/select
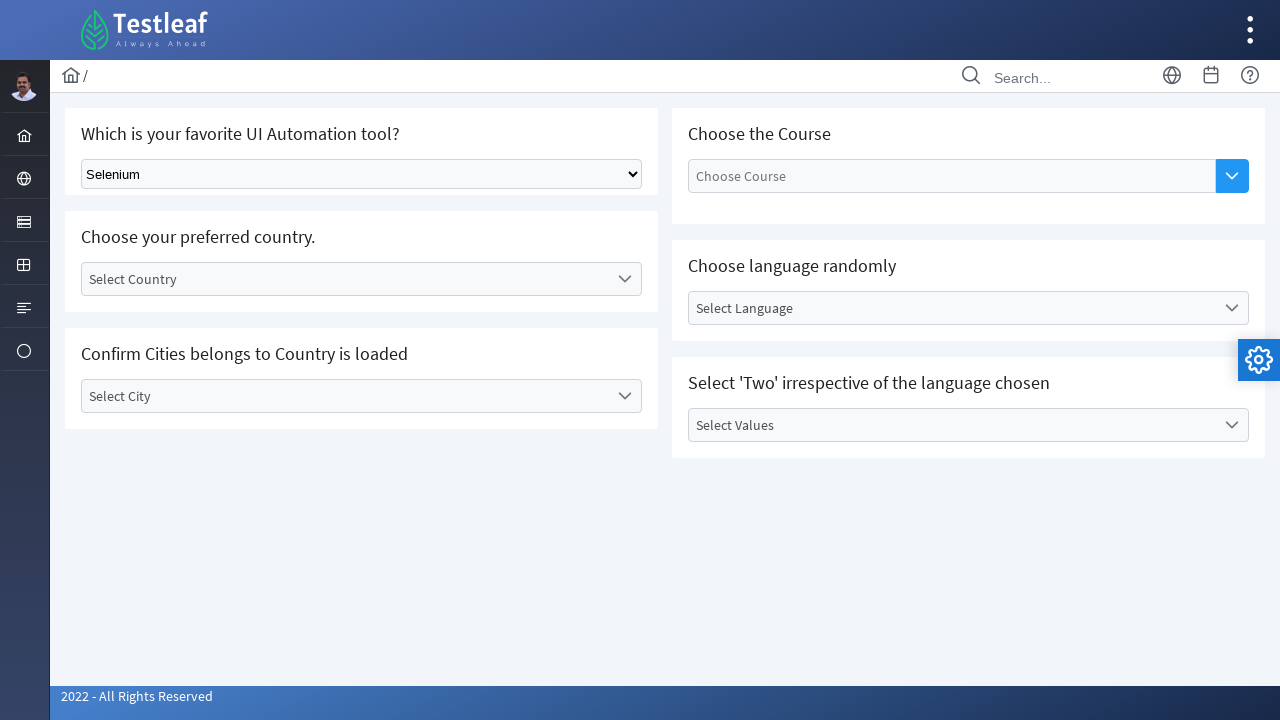

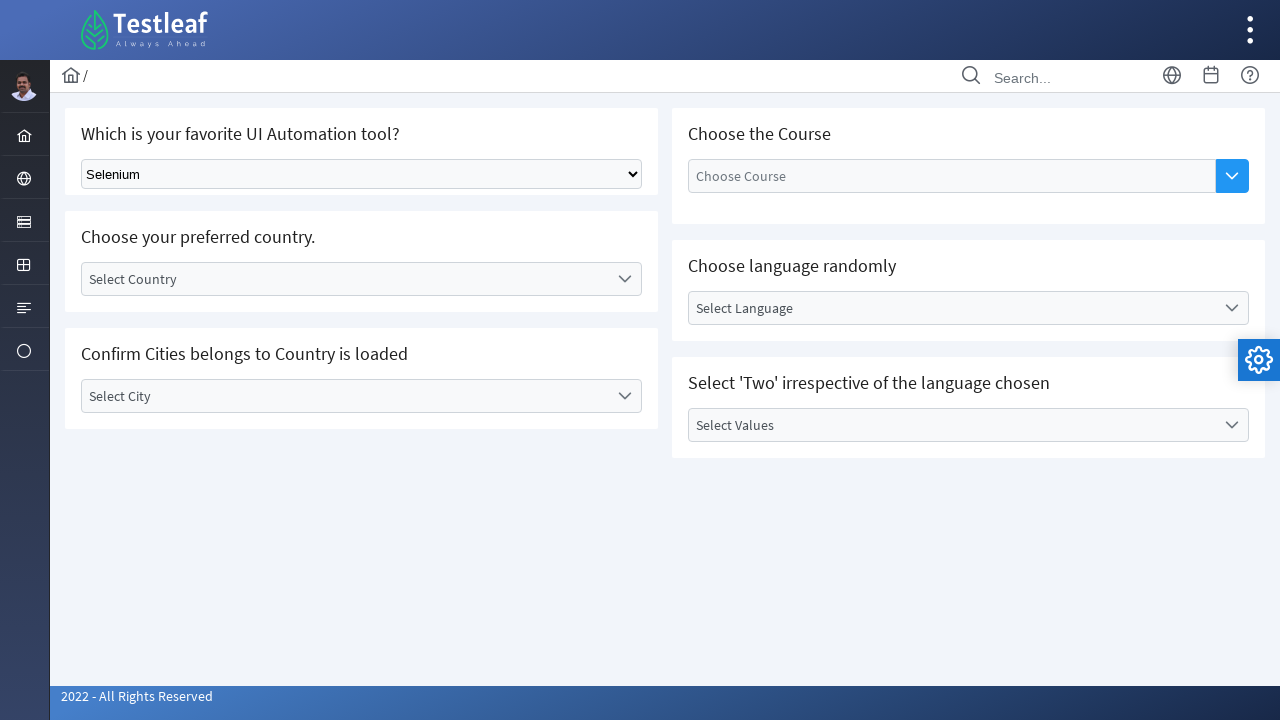